Navigates to Waffle word puzzle game, closes any popup, and reads the game board tiles to display the puzzle words

Starting URL: https://wafflegame.net/

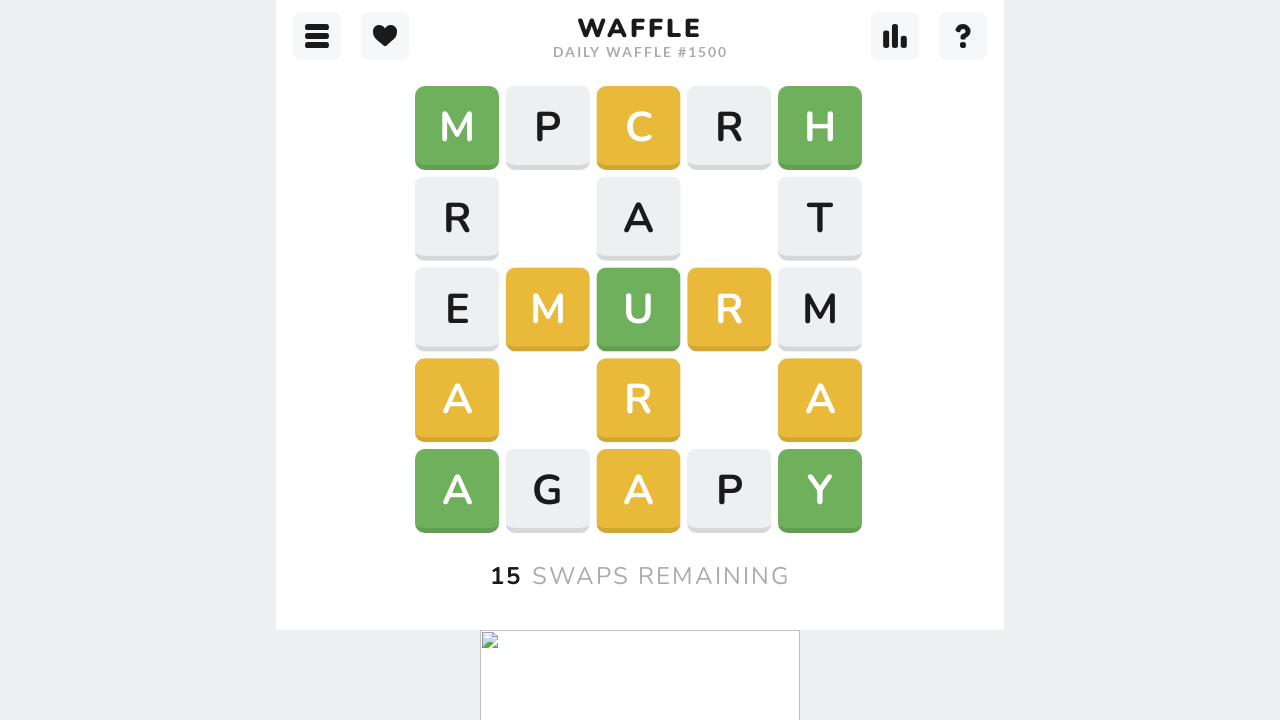

Navigated to Waffle game at https://wafflegame.net/
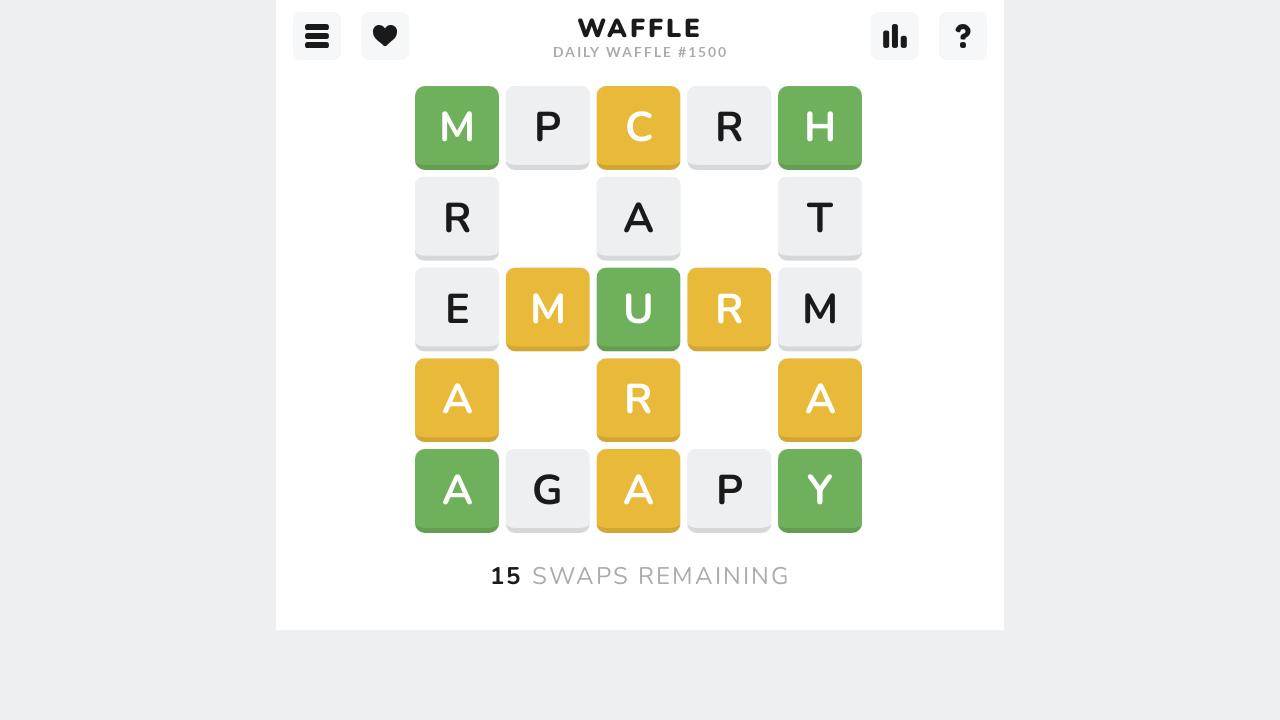

No popup found to close at (242, 40) on .button--close
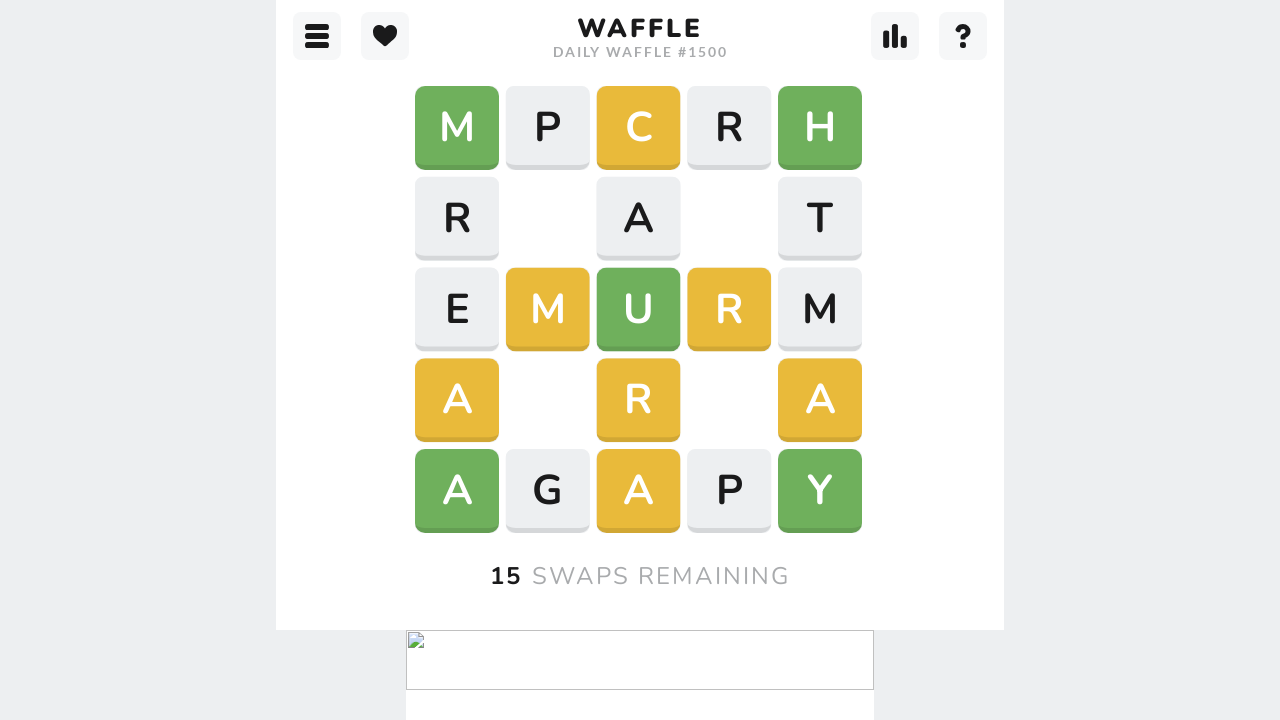

Game tiles loaded
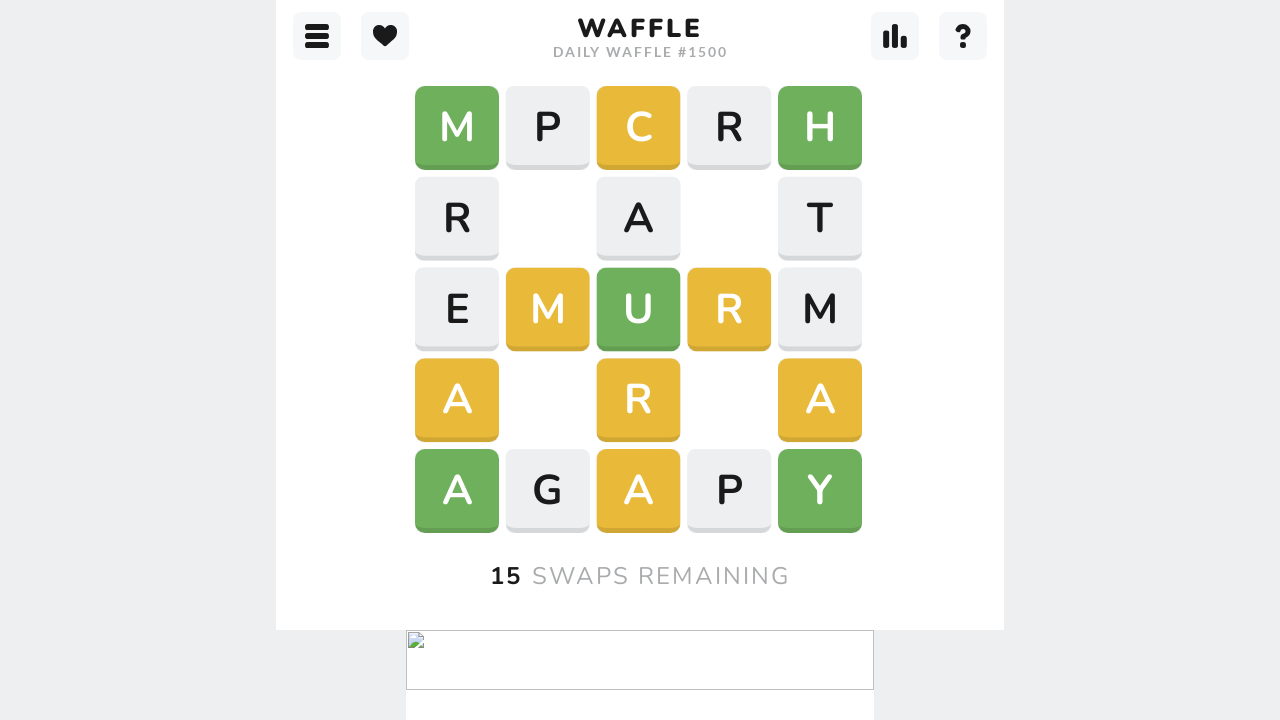

Game board spaces loaded
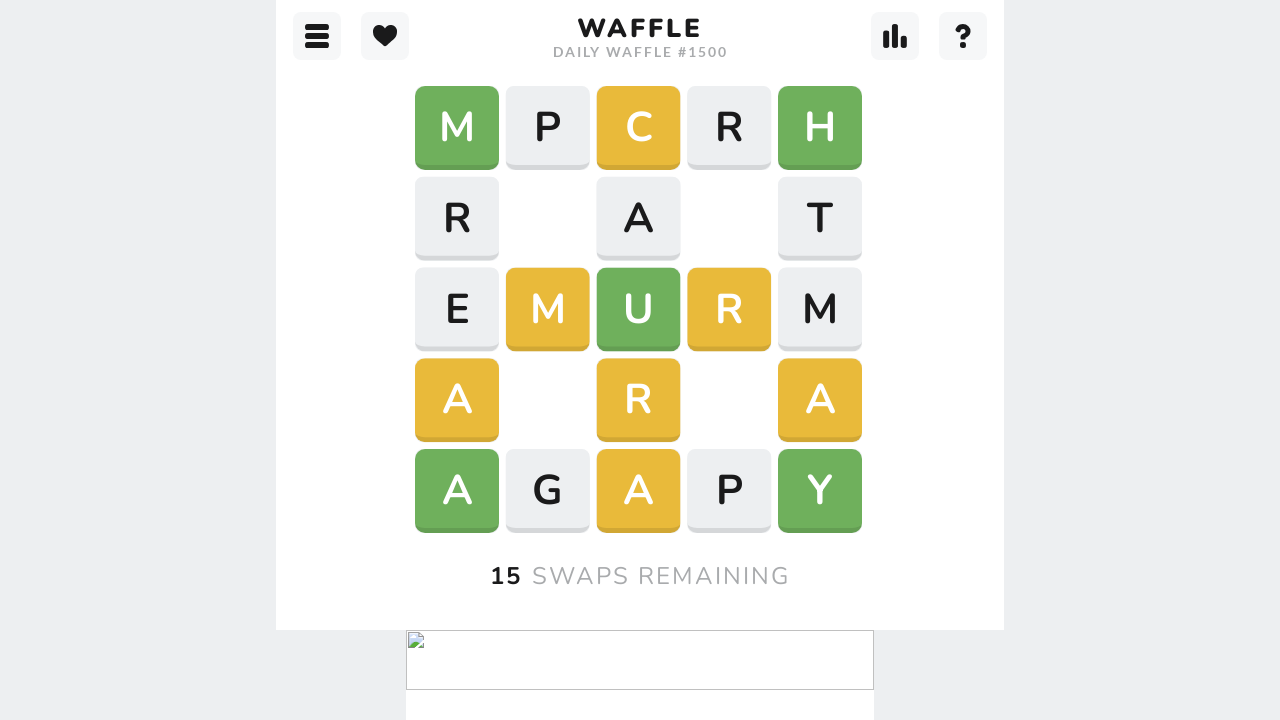

Found 21 draggable tiles on the game board
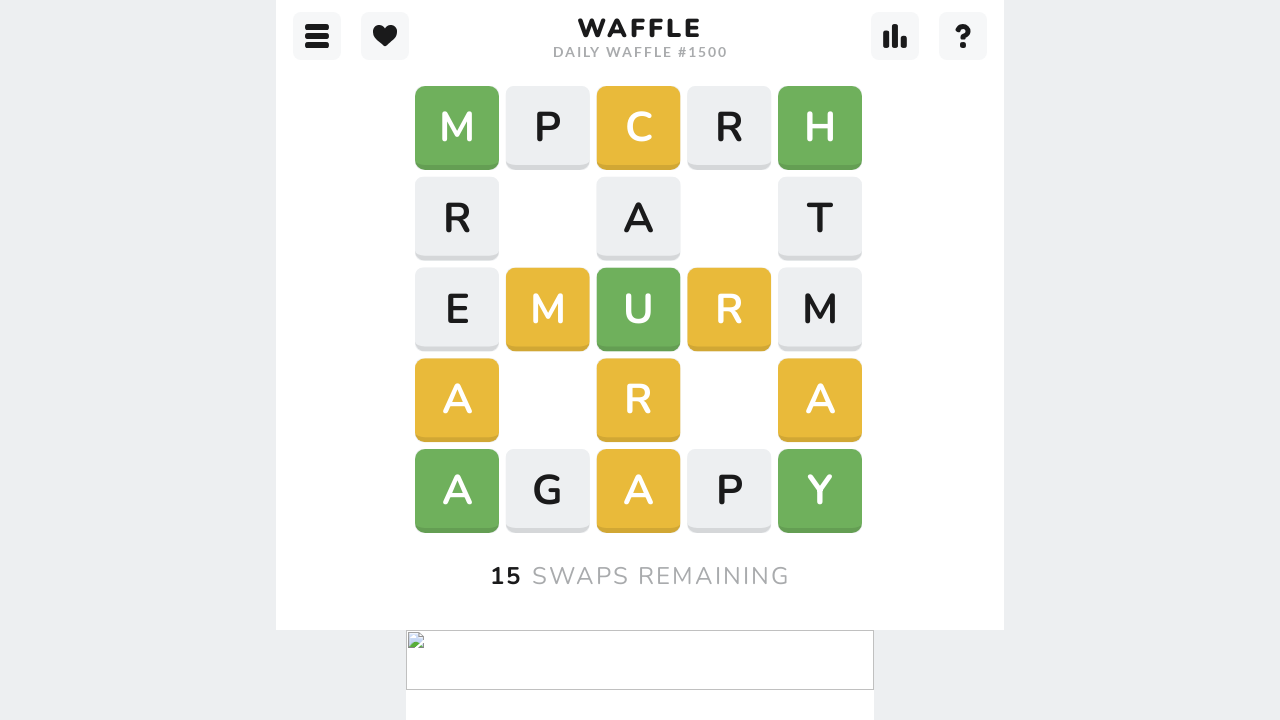

Extracted puzzle words from tiles: M, P, C, R, H, R, A, T, E, M, U, R, M, A, R, A, A, G, A, P, Y
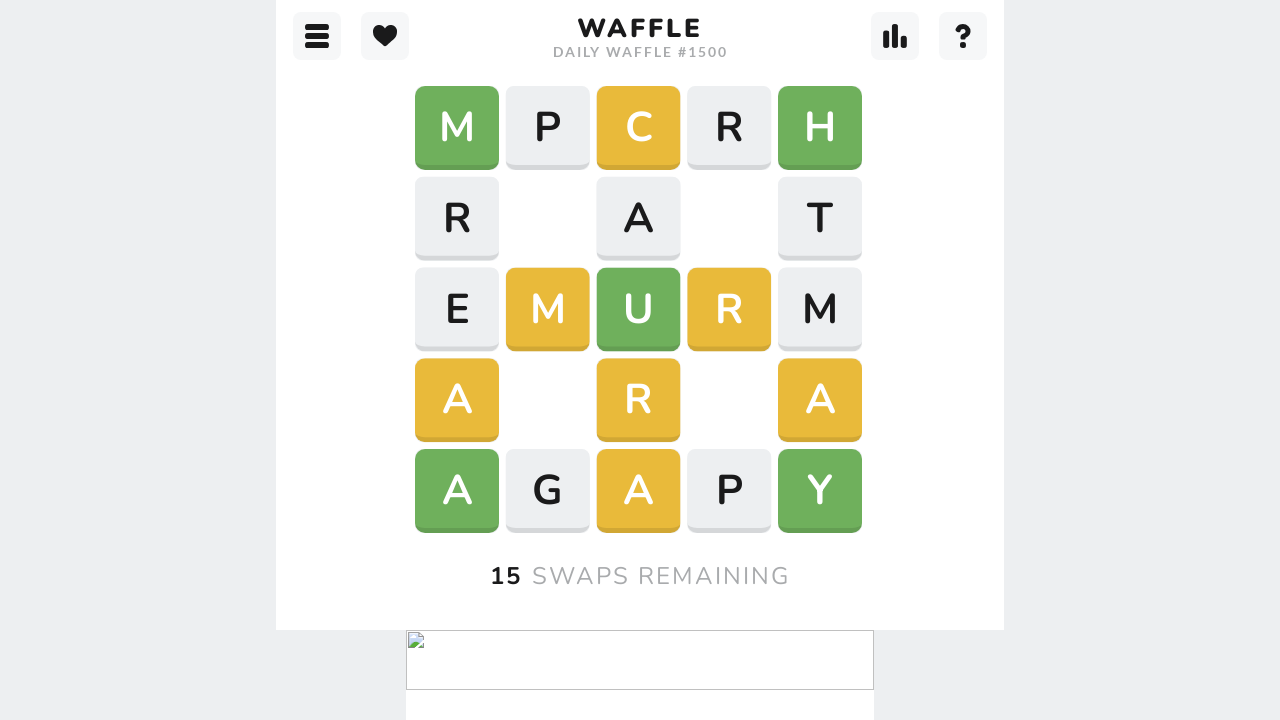

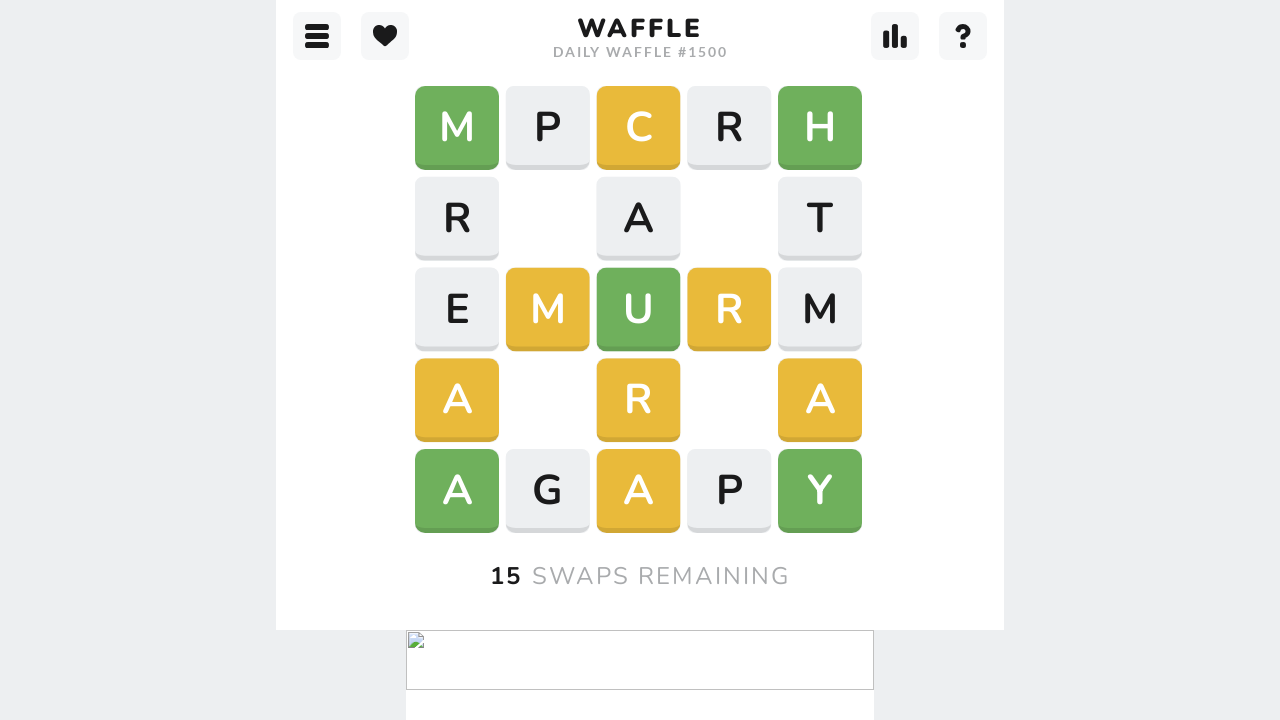